Tests launching the United Healthcare website

Starting URL: https://www.uhc.com/

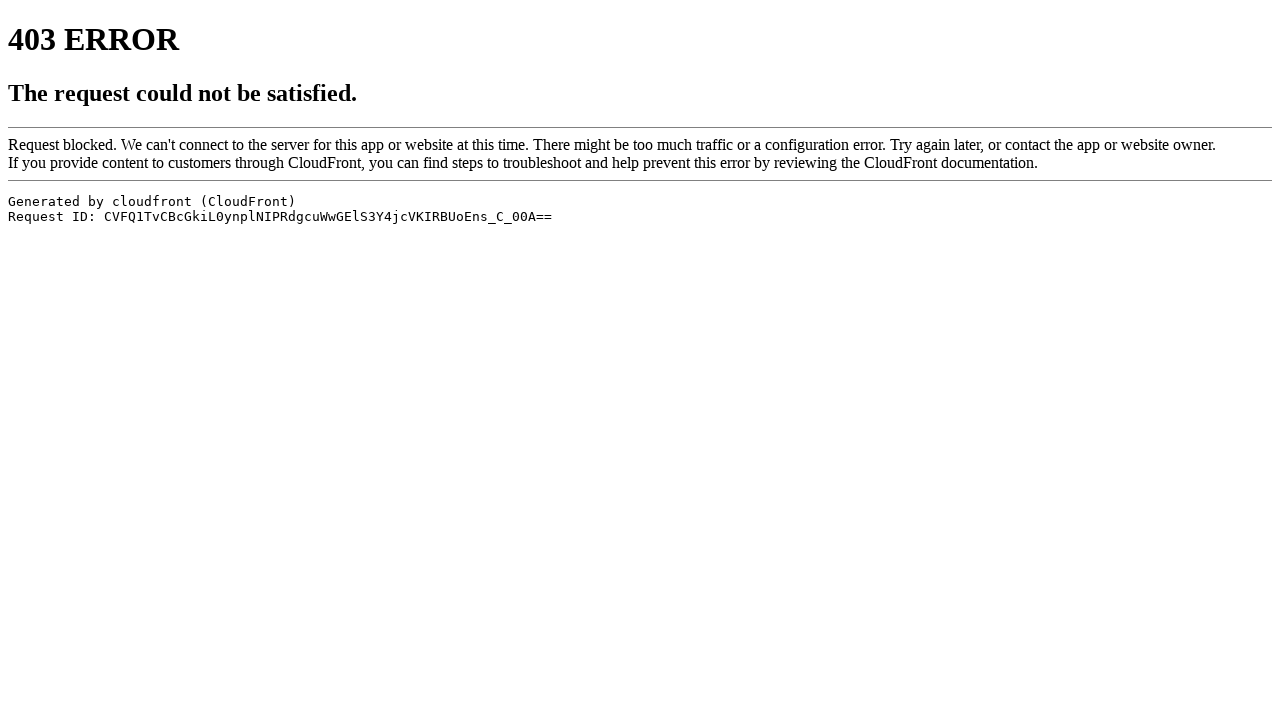

Navigated to United Healthcare website
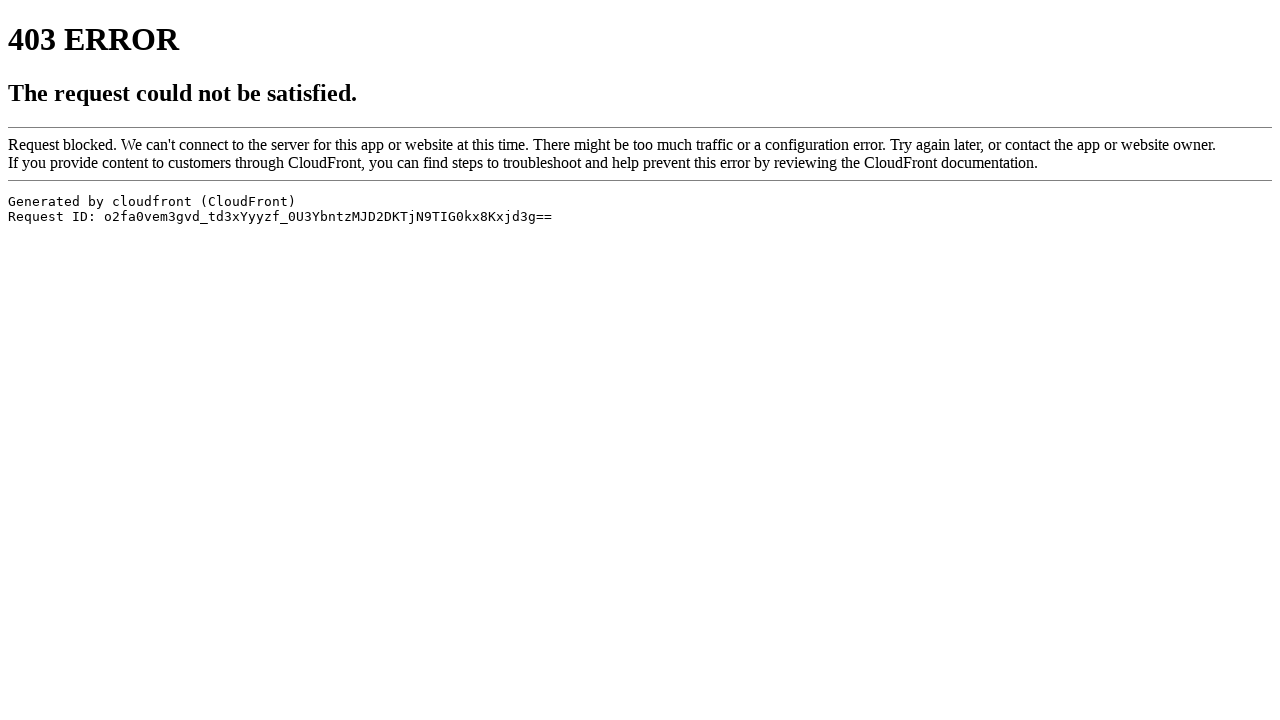

Waited for United Healthcare website to fully load
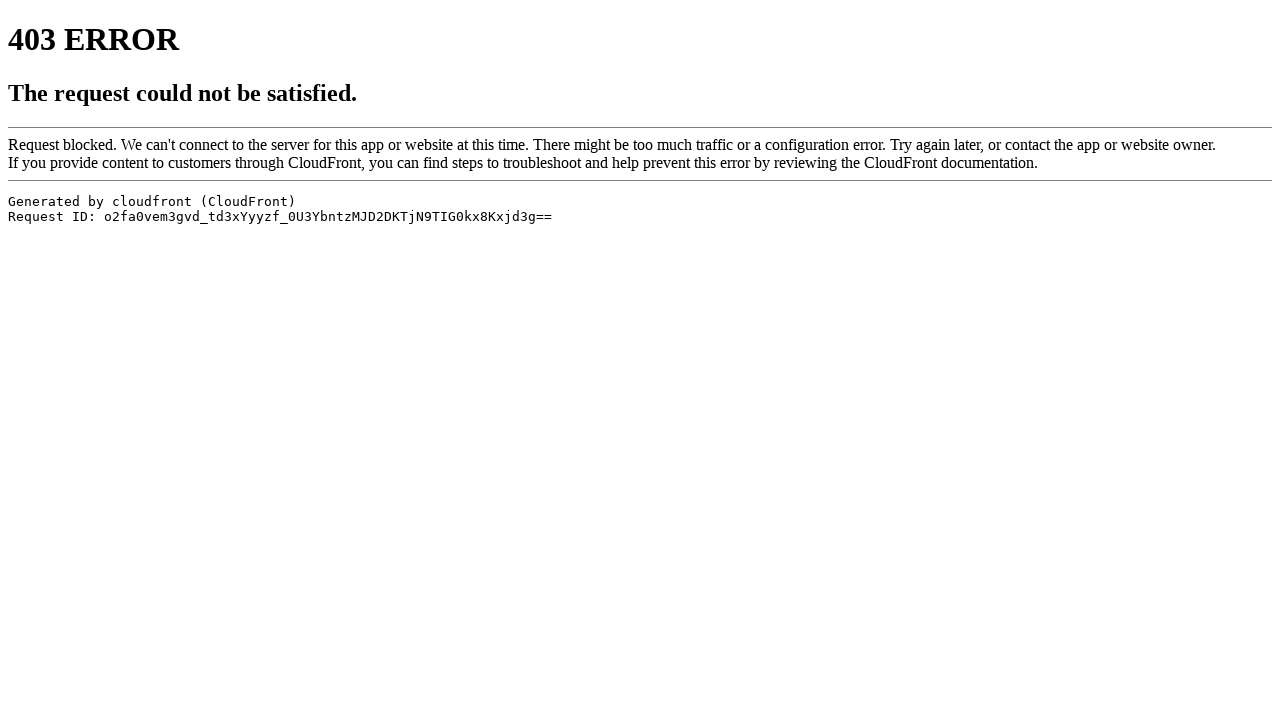

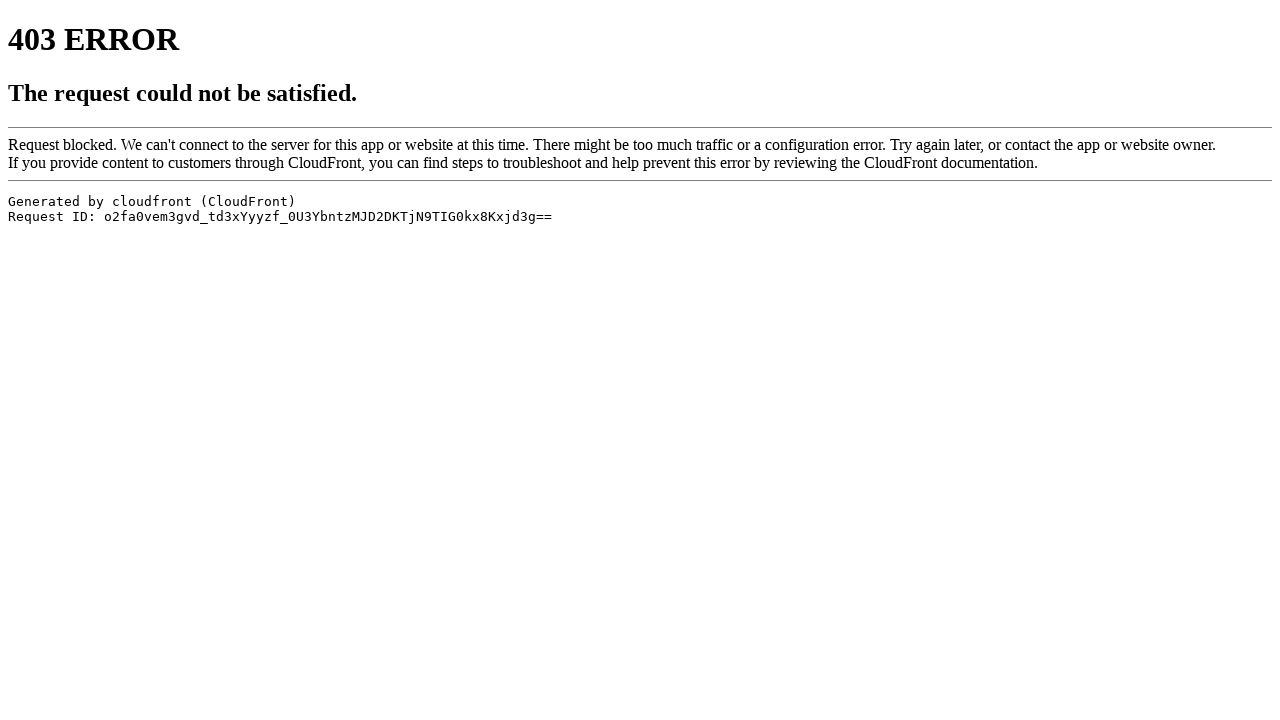